Navigates to GoDaddy website and verifies the page title and URL are correct

Starting URL: https://www.godaddy.com/en-in

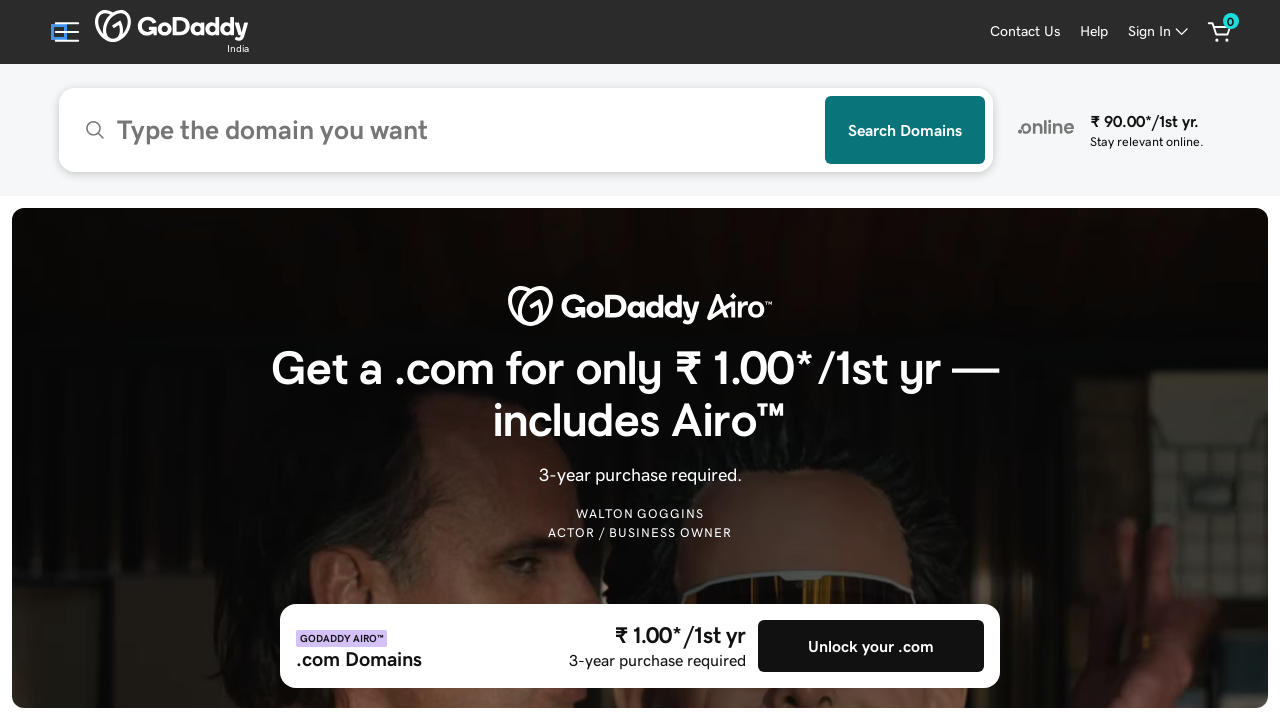

Verified page title is correct
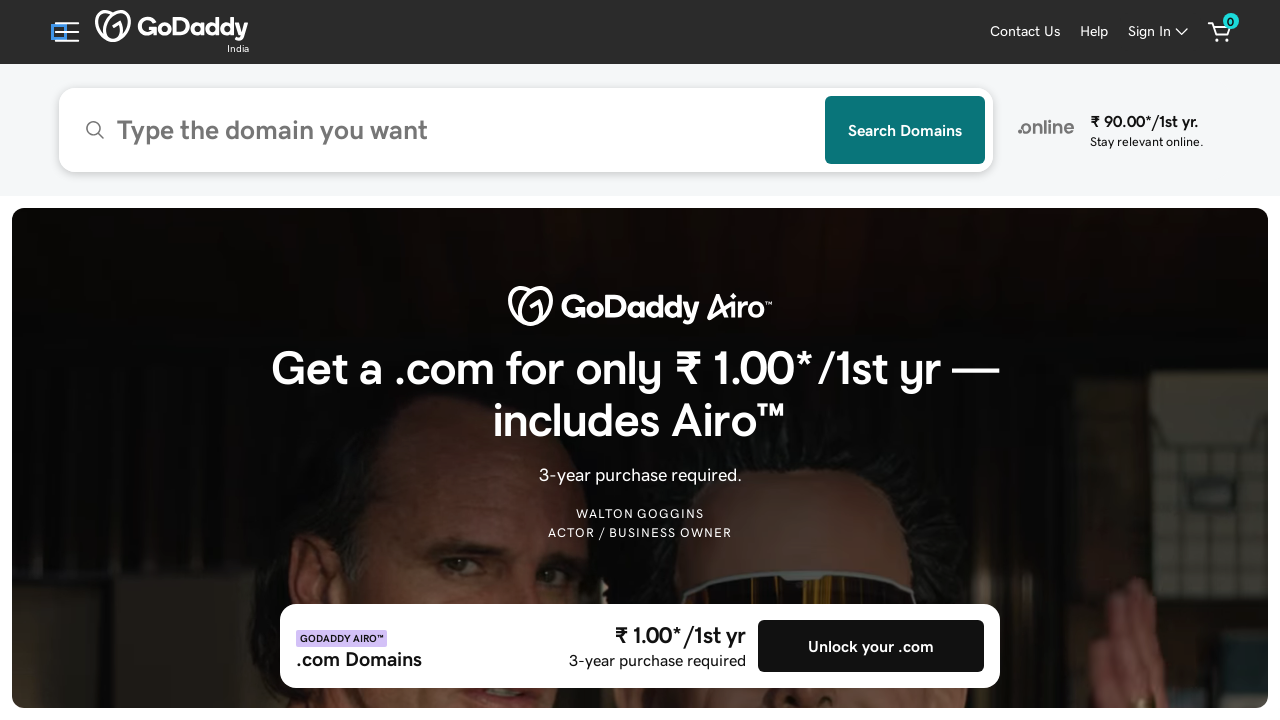

Verified current URL is https://www.godaddy.com/en-in
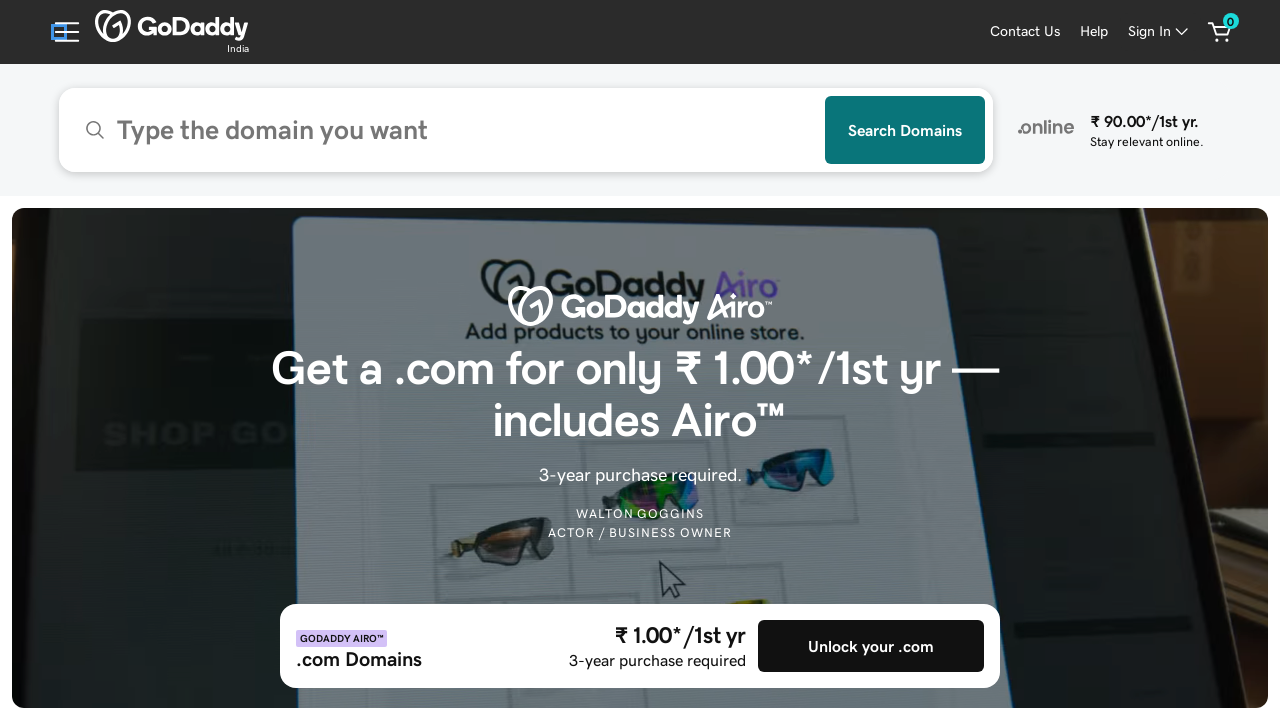

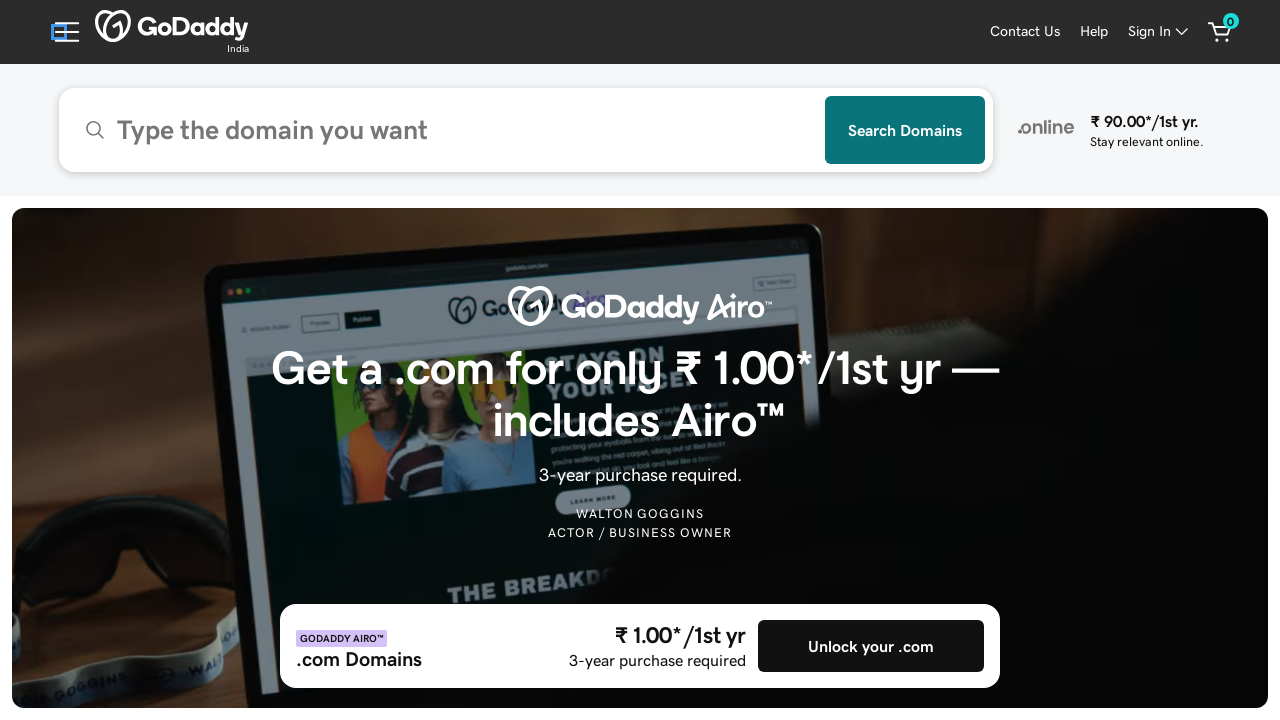